Tests JavaScript confirm dialog dismissal by clicking a button, dismissing the alert, and verifying the result message

Starting URL: https://testcenter.techproeducation.com/index.php?page=javascript-alerts

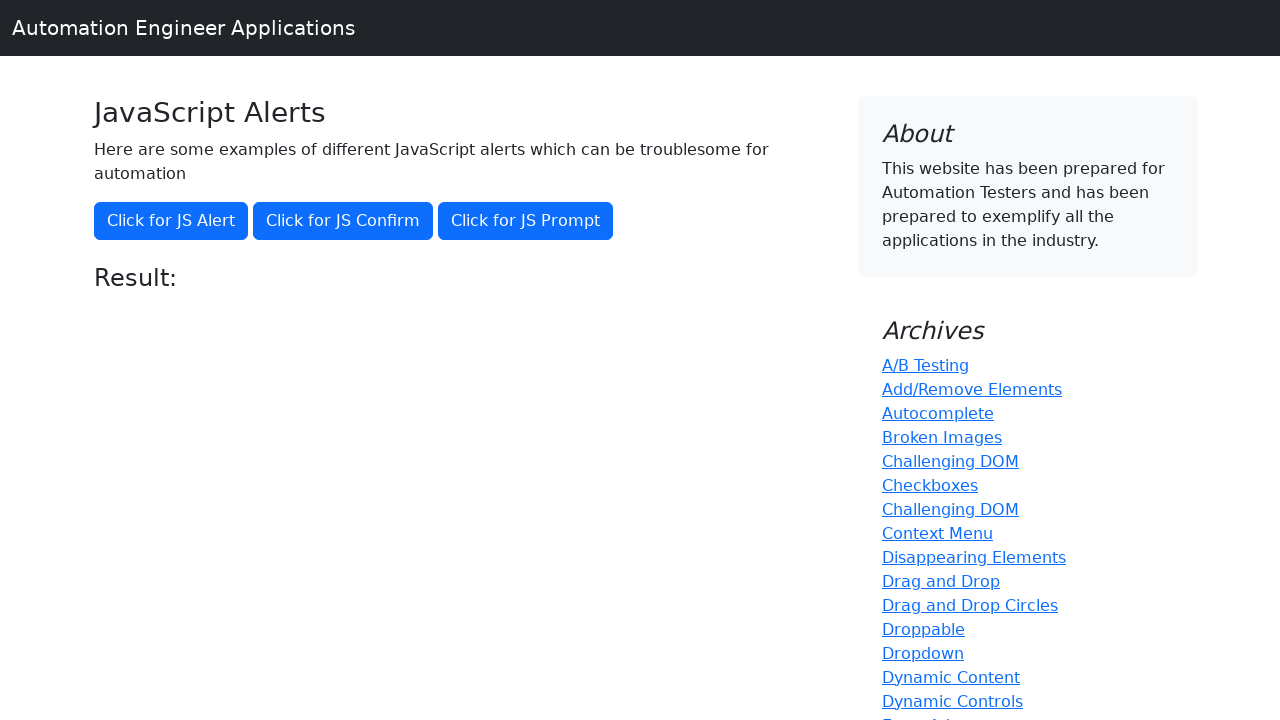

Clicked the confirm button to trigger JavaScript alert at (343, 221) on xpath=//*[@onclick='jsConfirm()']
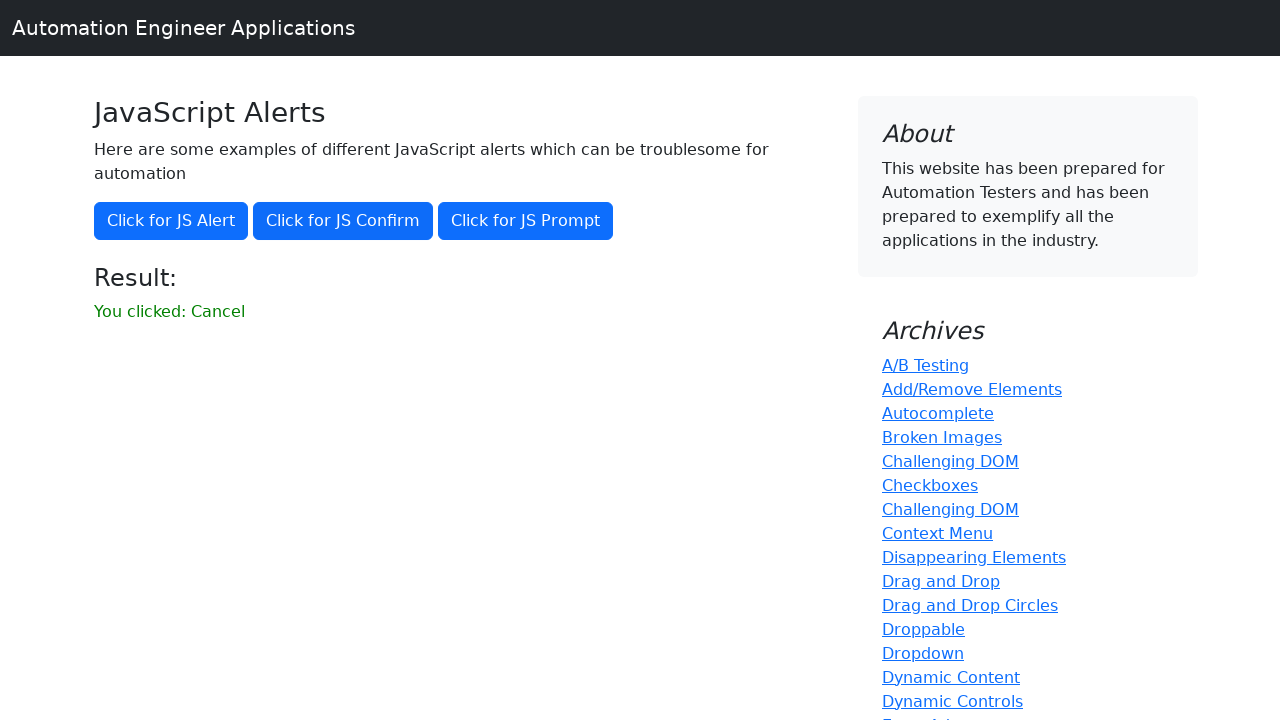

Set up dialog handler to dismiss alerts
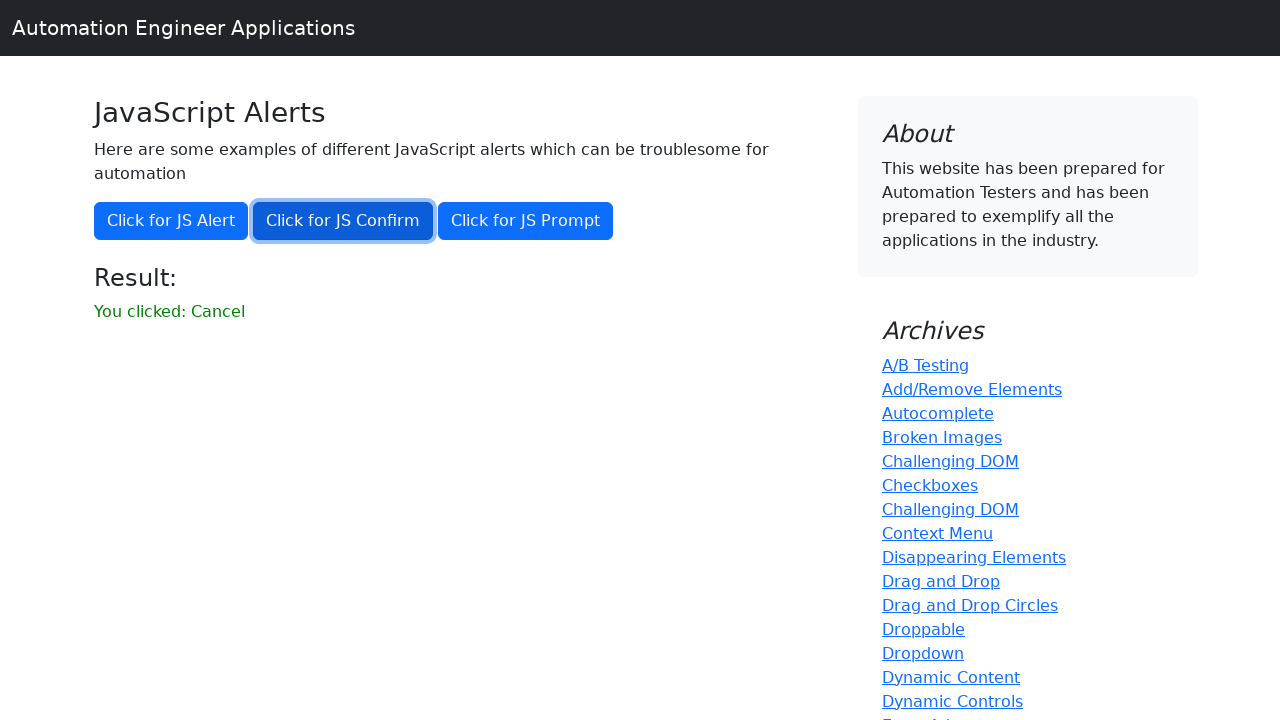

Clicked the confirm button again to trigger alert and dismiss it at (343, 221) on xpath=//*[@onclick='jsConfirm()']
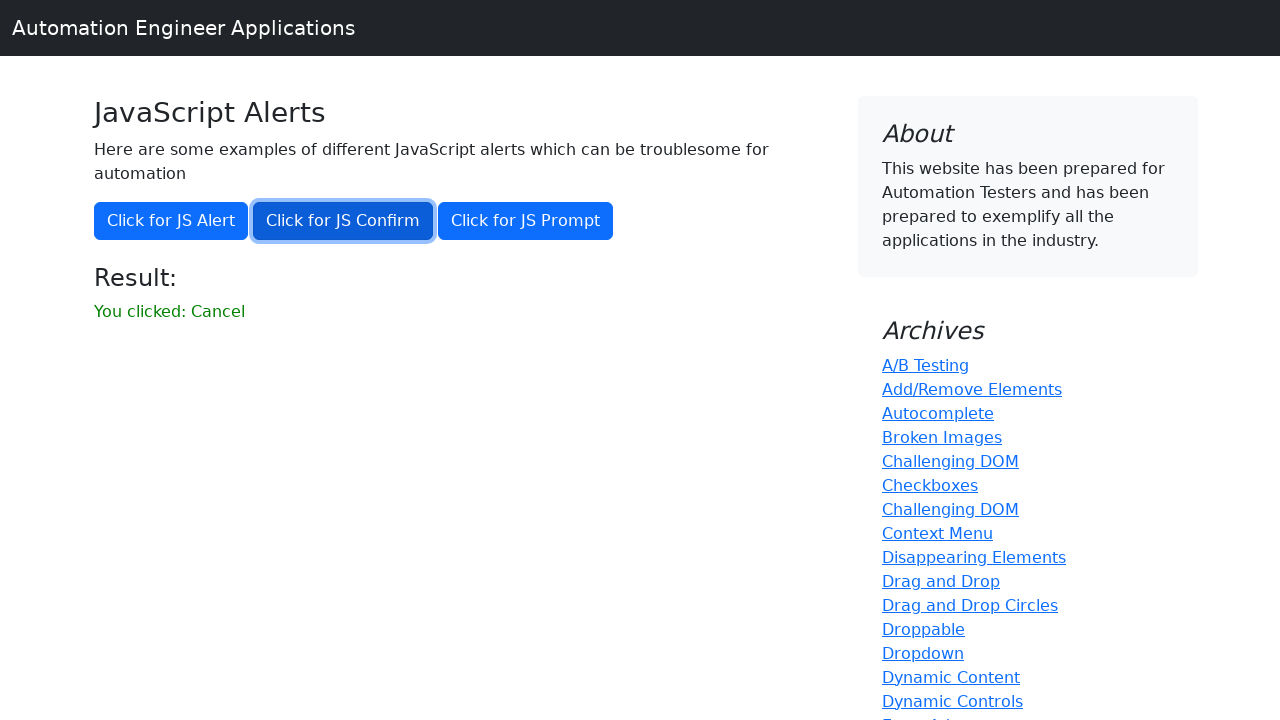

Waited for result message element to appear
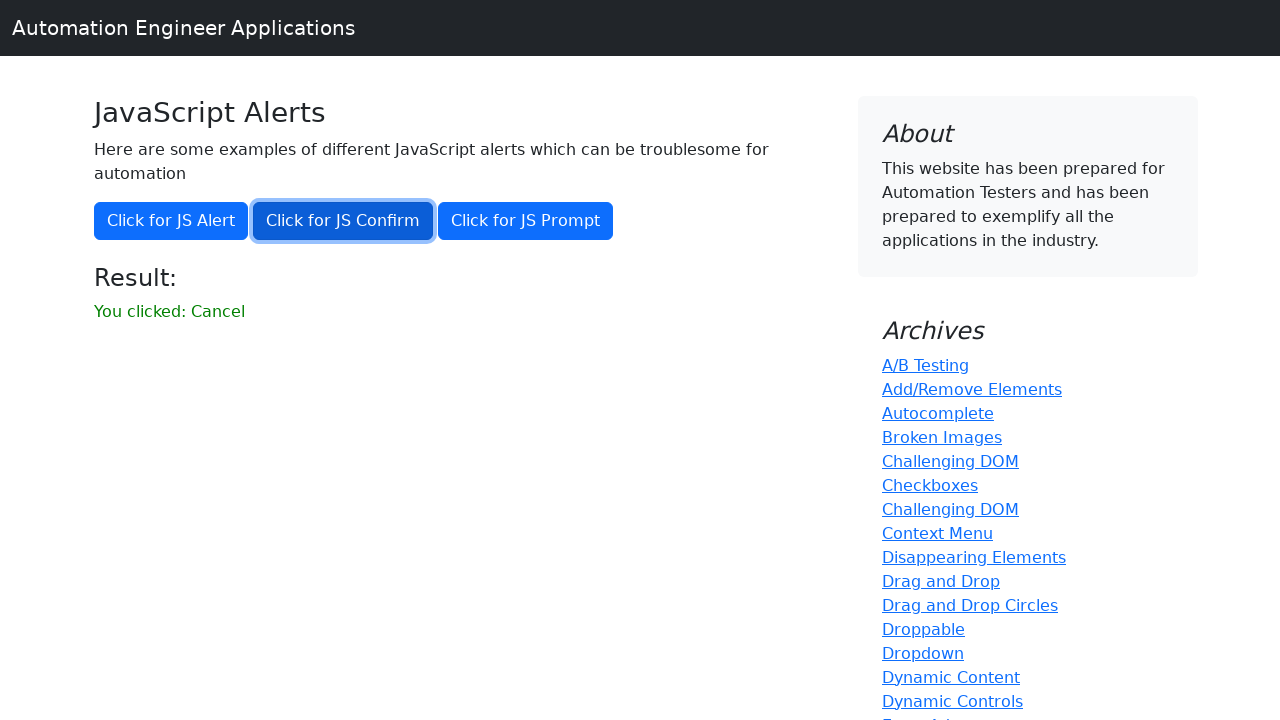

Retrieved result message text content
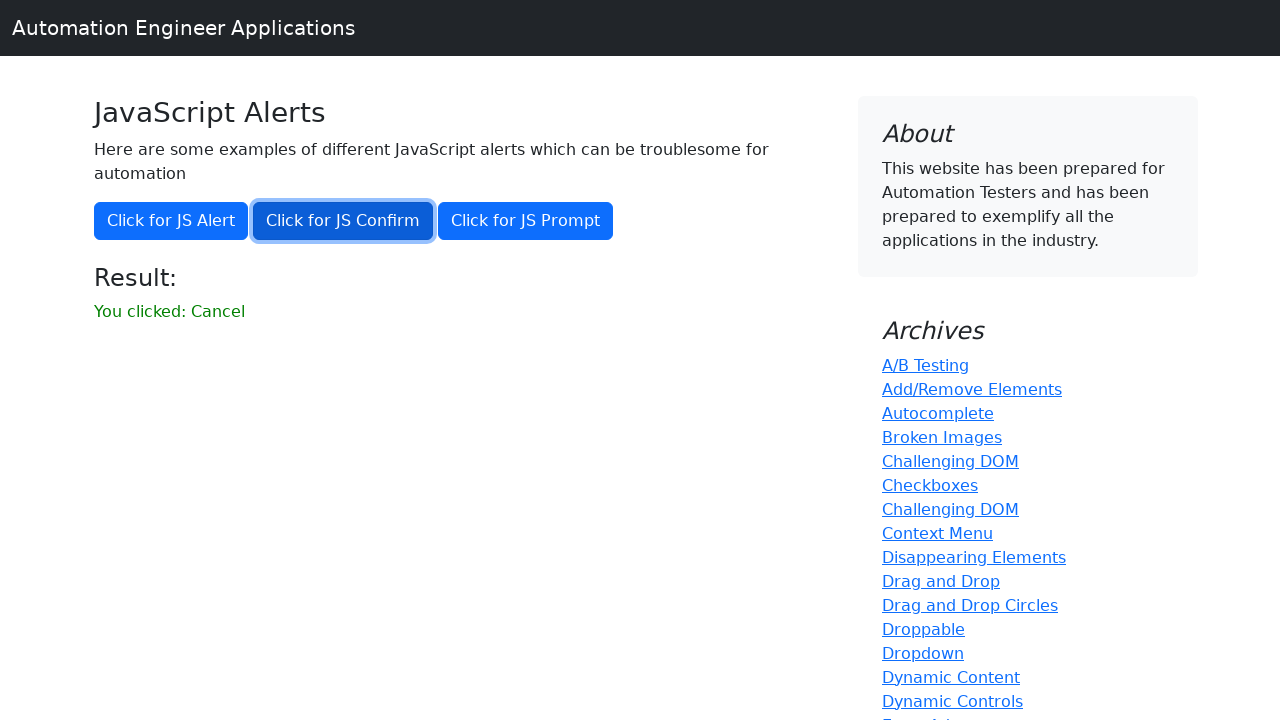

Verified that result message does not contain 'successfully'
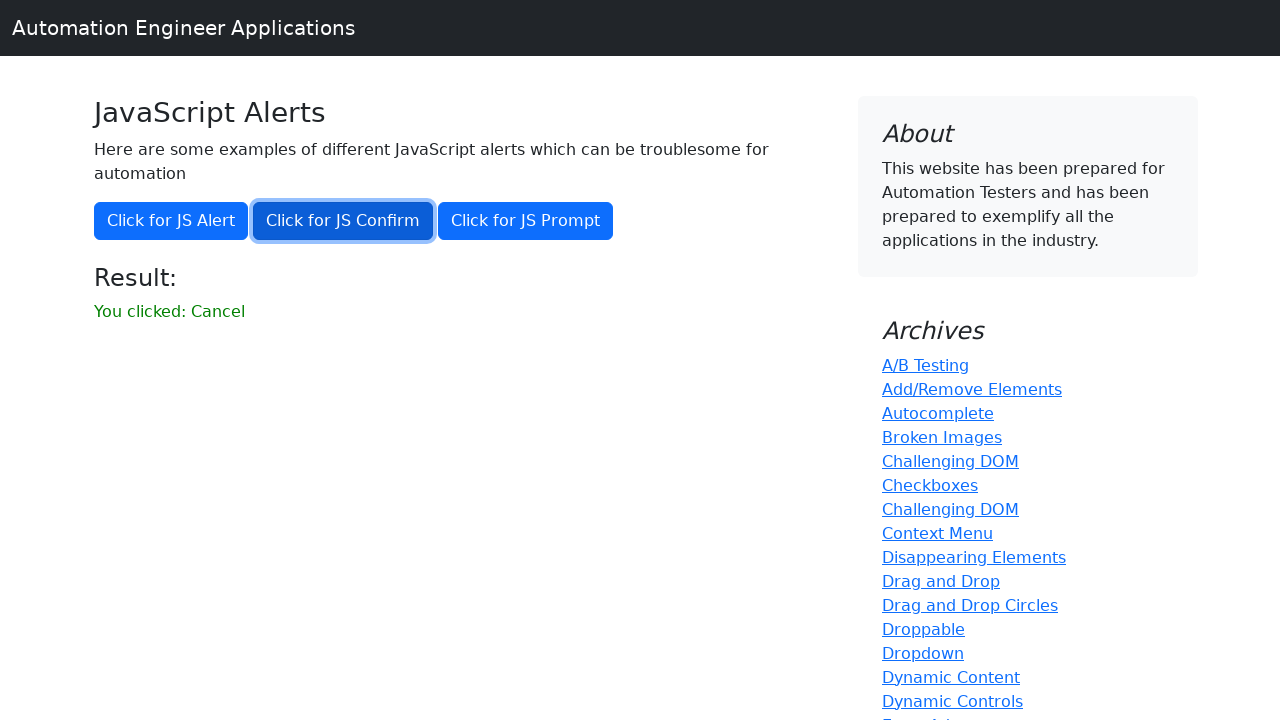

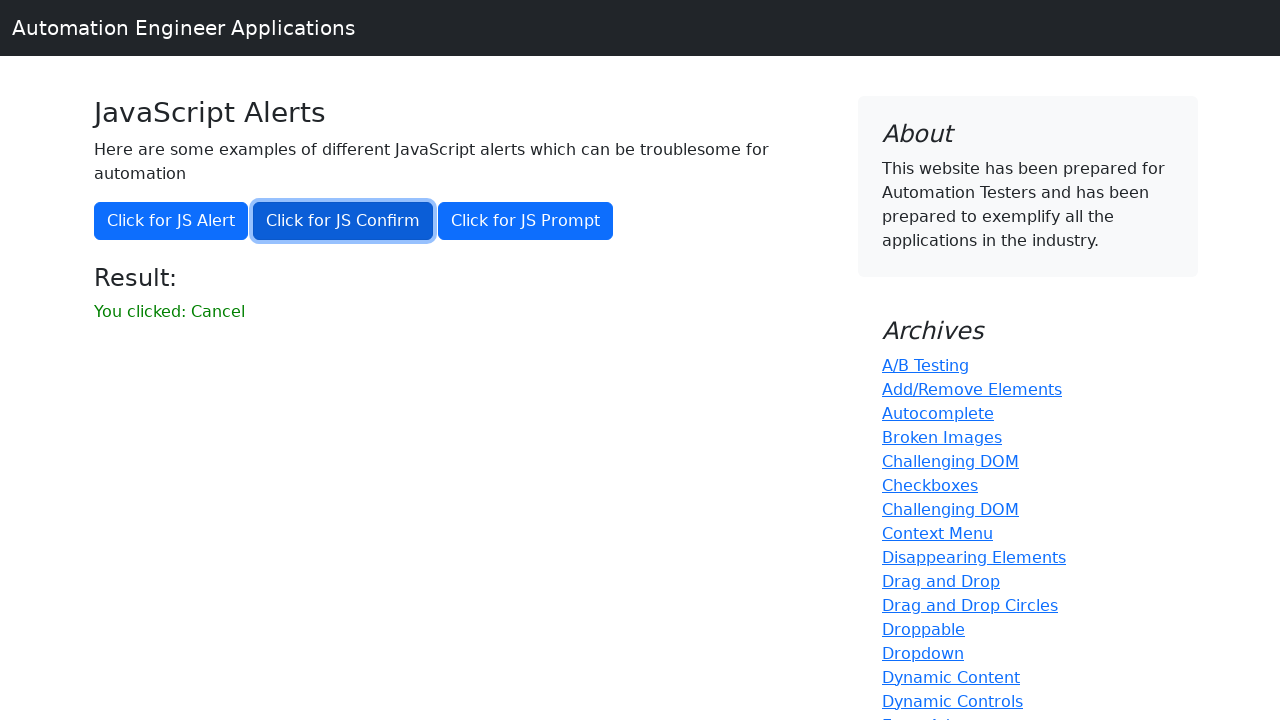